Tests a registration form by filling all input fields and submitting the form, then verifies successful registration message

Starting URL: http://suninjuly.github.io/registration1.html

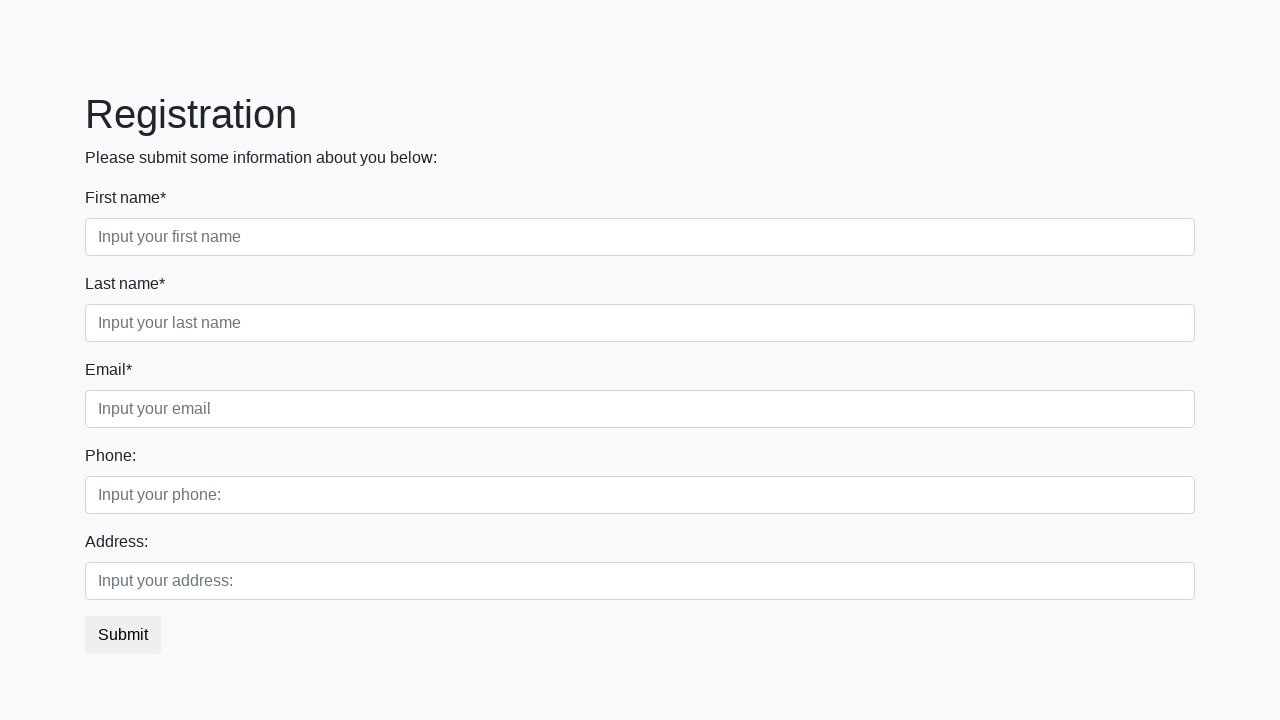

Filled input field 1 with 'John' on input >> nth=0
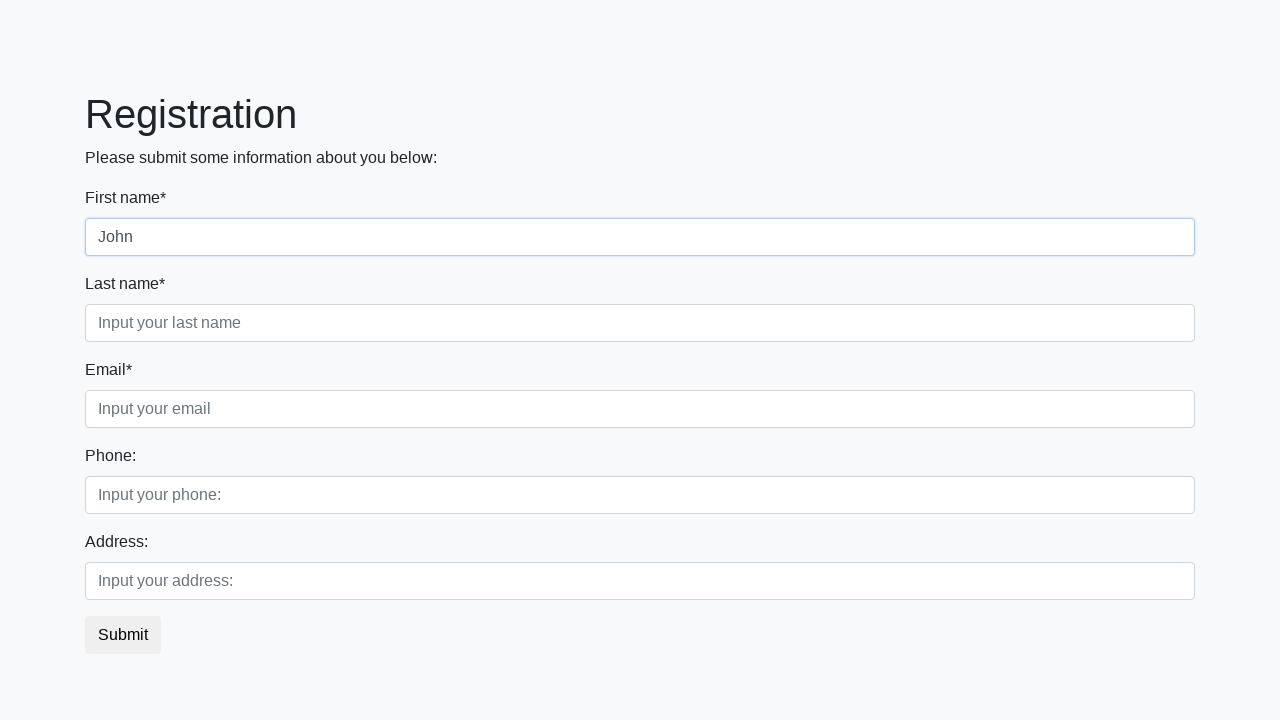

Filled input field 2 with 'Smith' on input >> nth=1
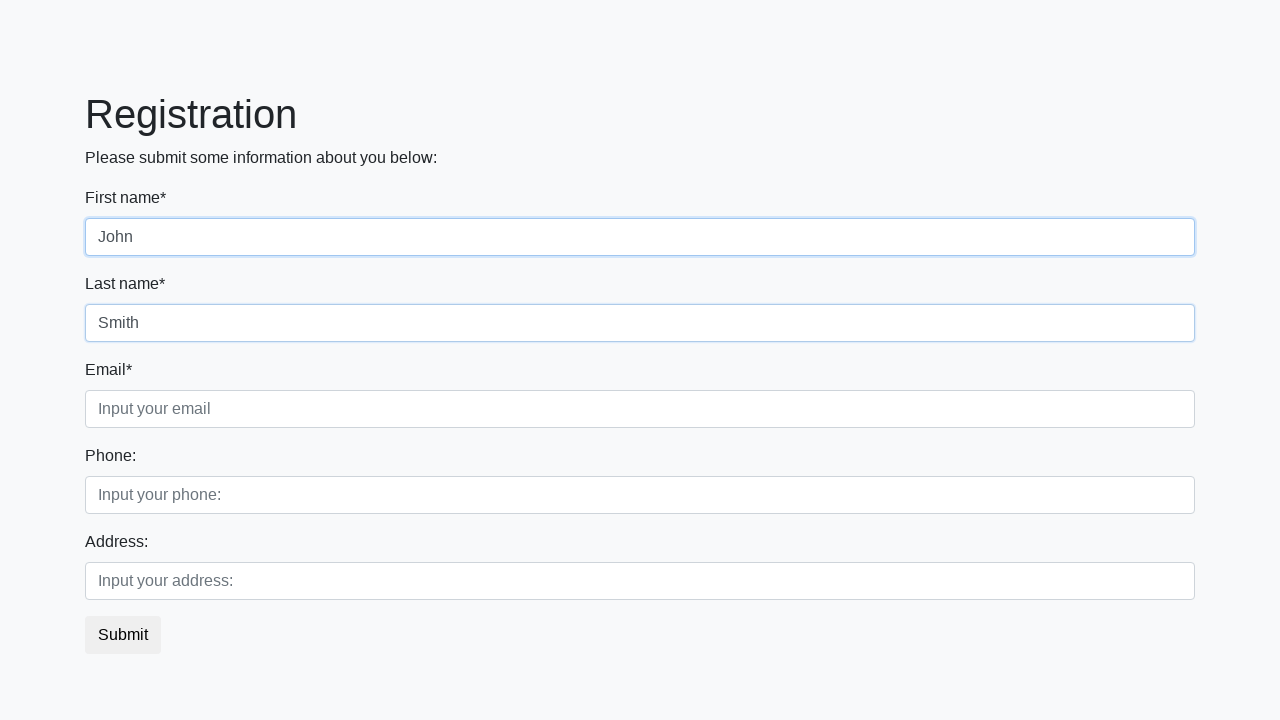

Filled input field 3 with 'testuser@example.com' on input >> nth=2
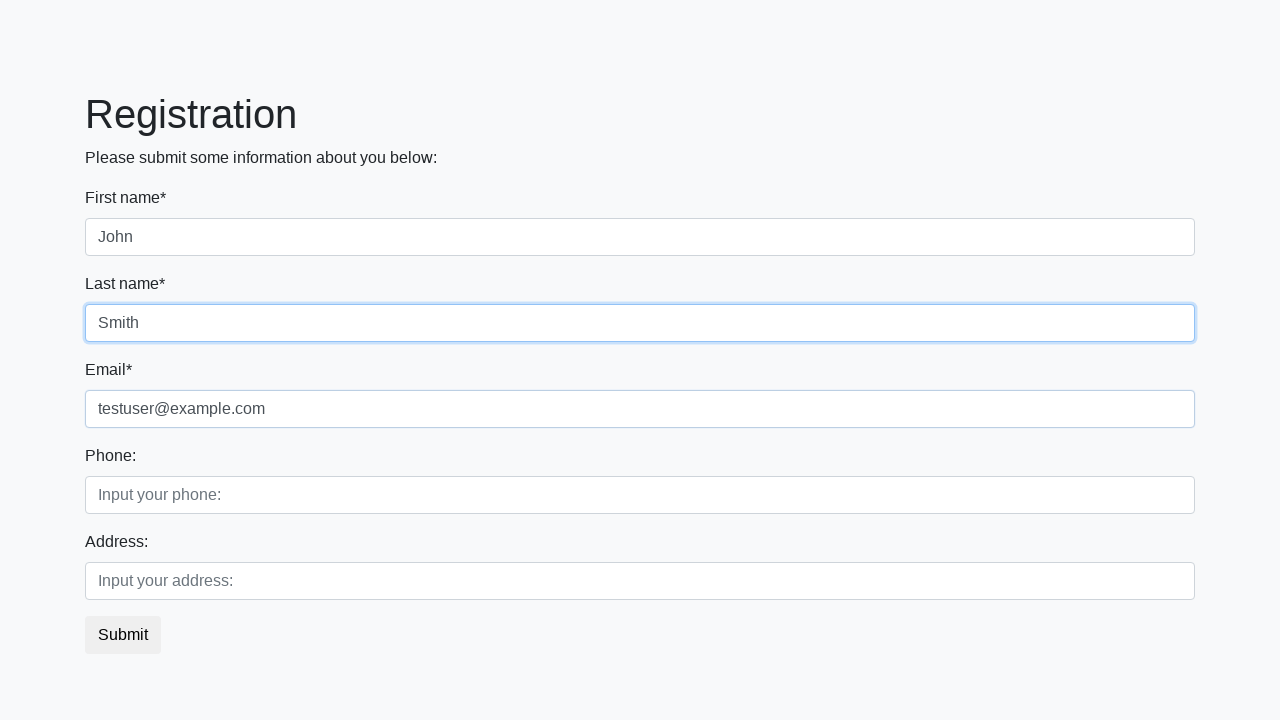

Filled input field 4 with '+12025551234' on input >> nth=3
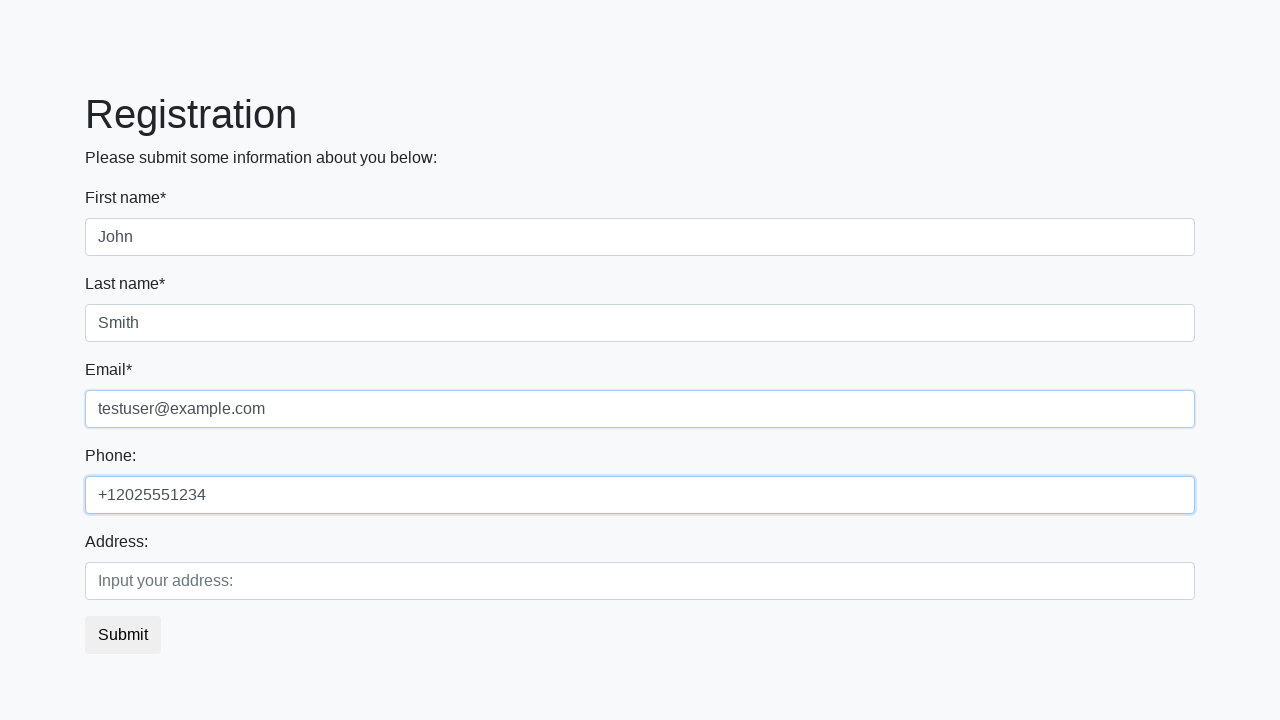

Filled input field 5 with '123 Main Street' on input >> nth=4
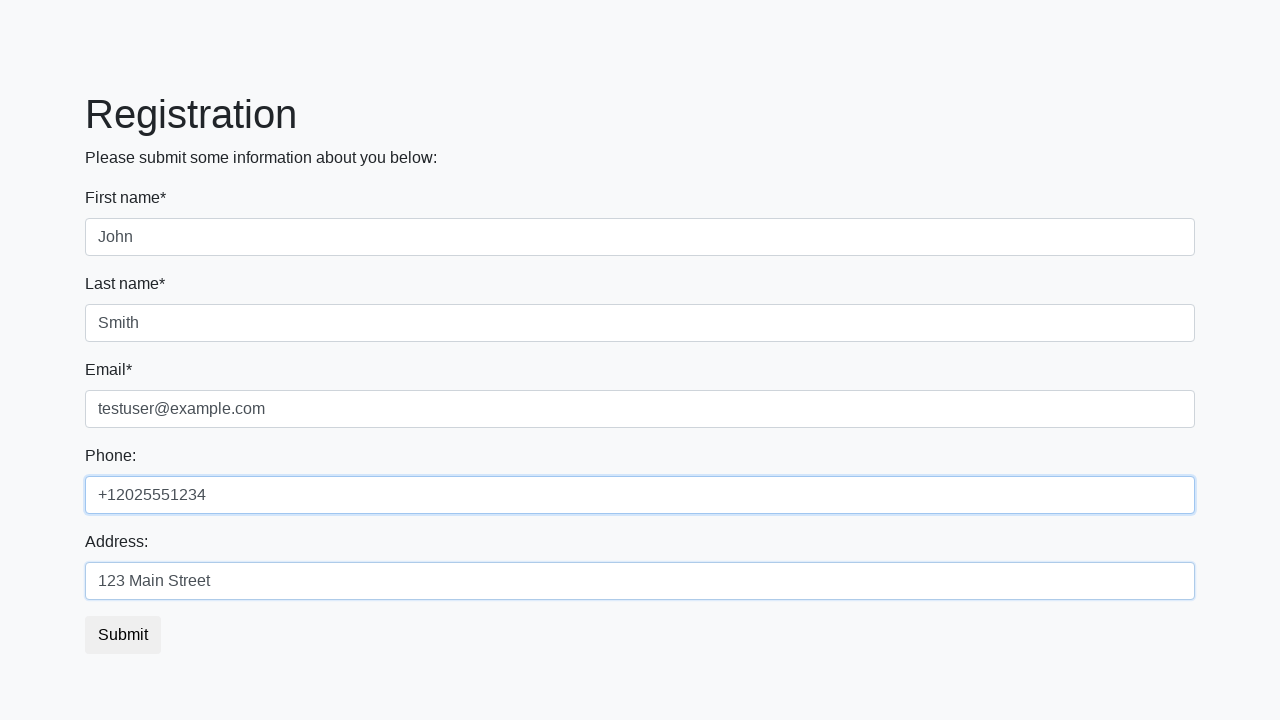

Clicked submit button to register at (123, 635) on button.btn
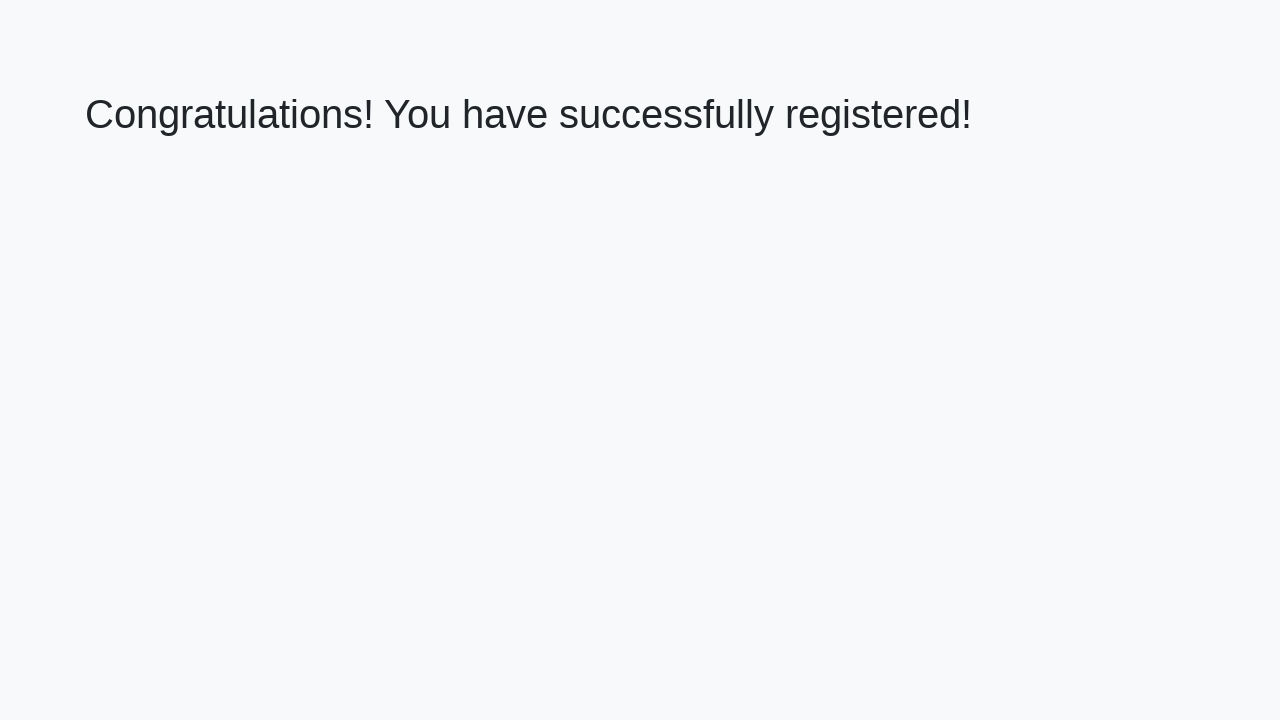

Success message element loaded
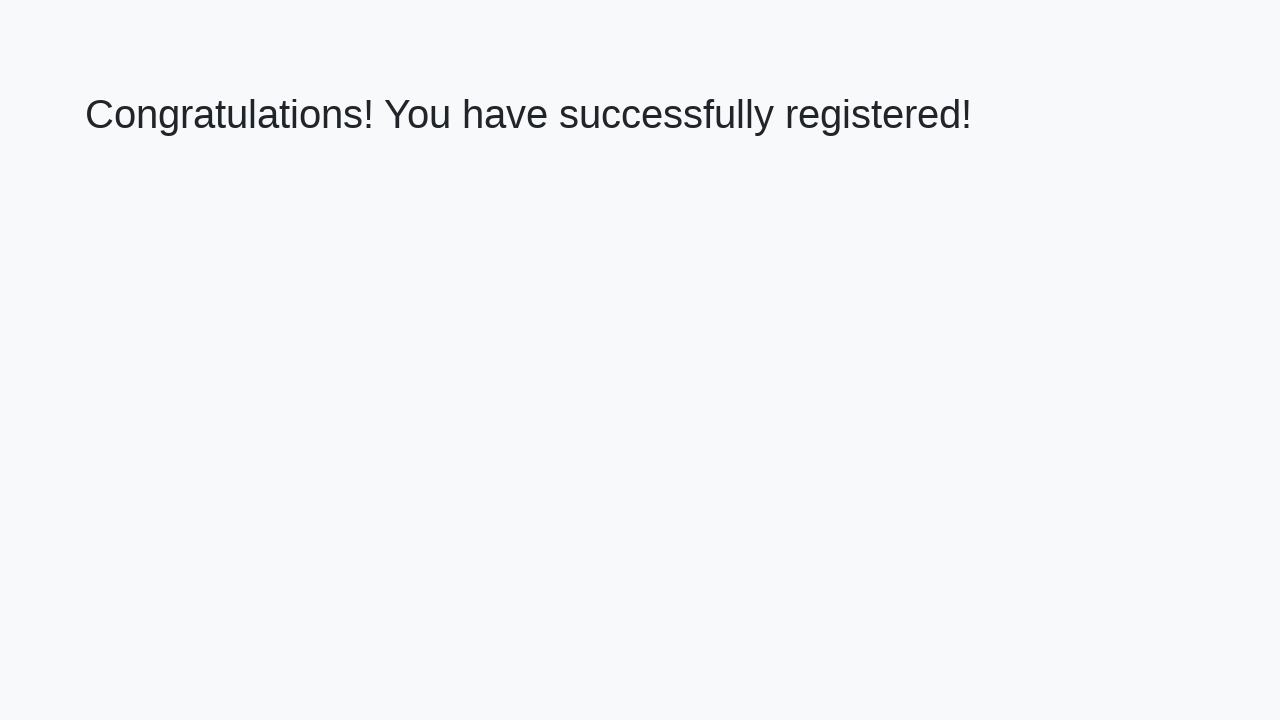

Retrieved success message: 'Congratulations! You have successfully registered!'
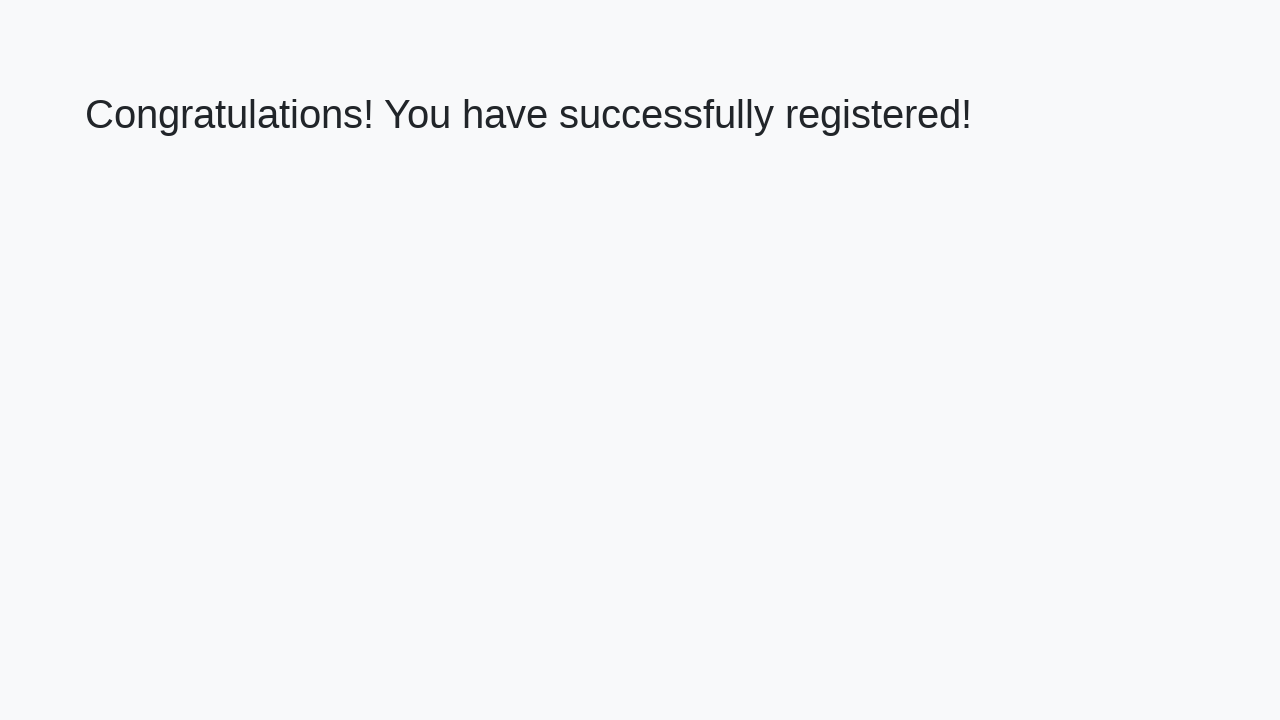

Verified successful registration message
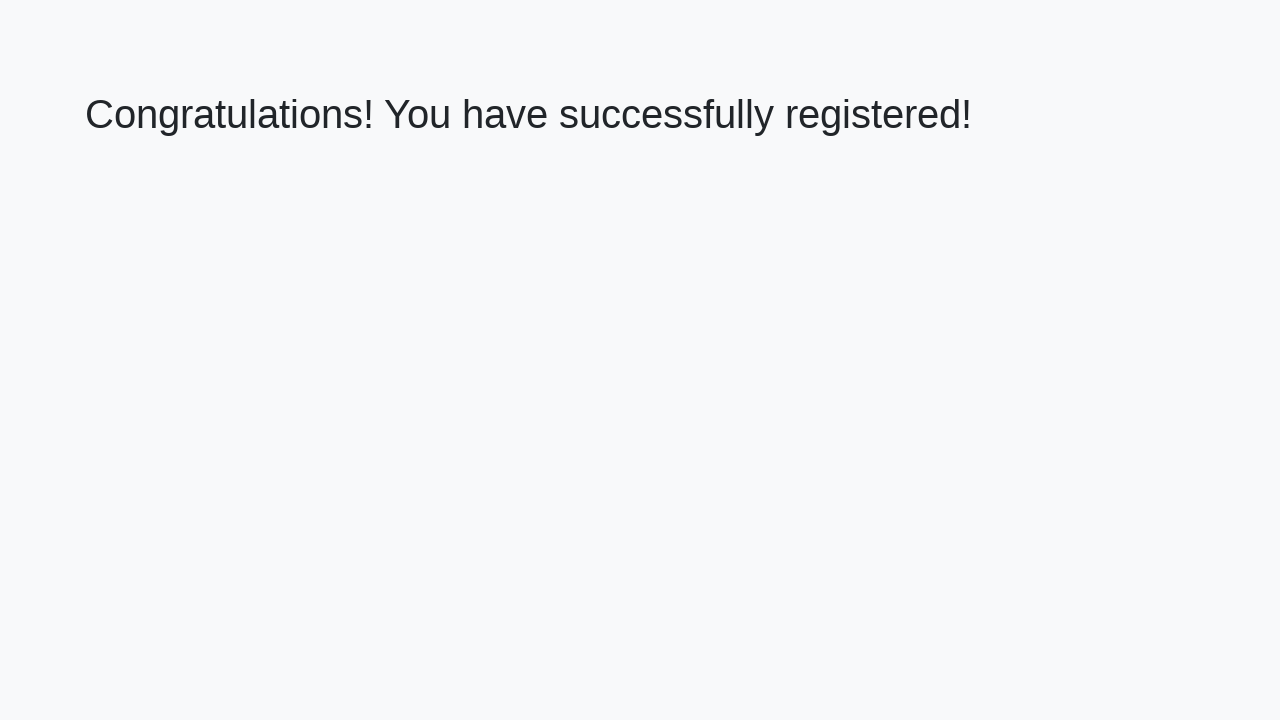

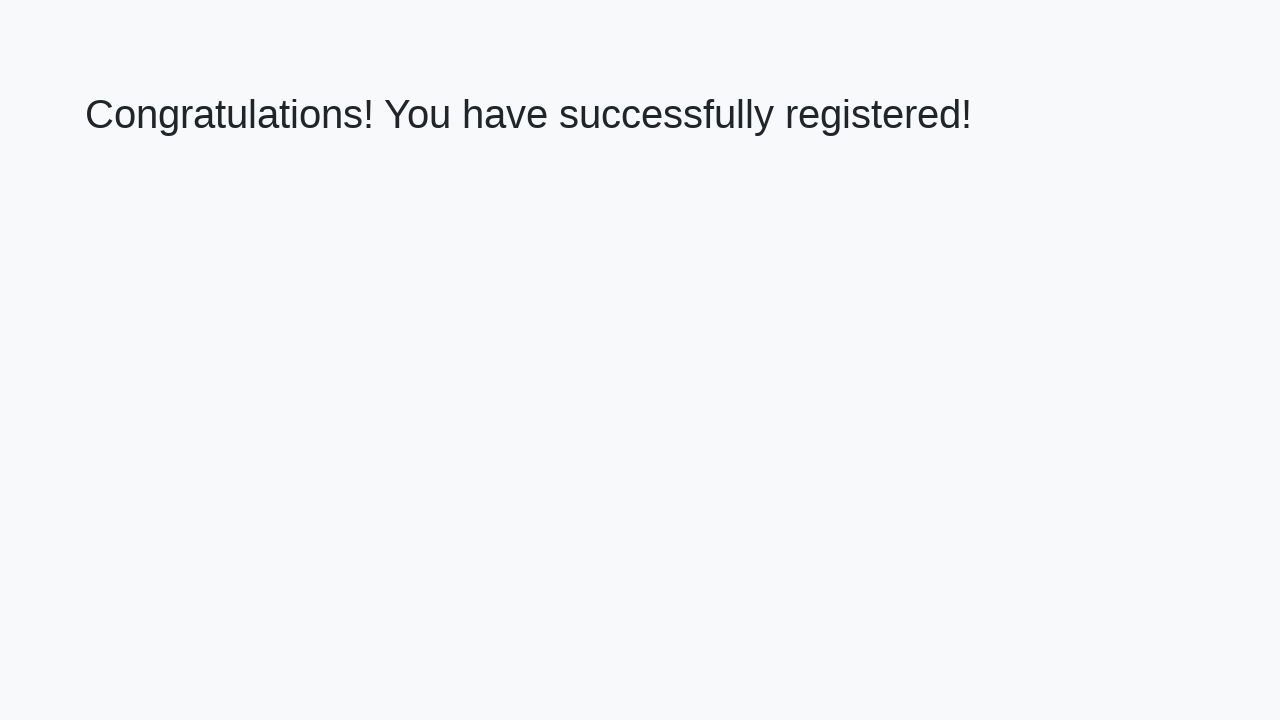